Navigates to GitHub homepage and verifies the page title contains "GitHub"

Starting URL: https://github.com/

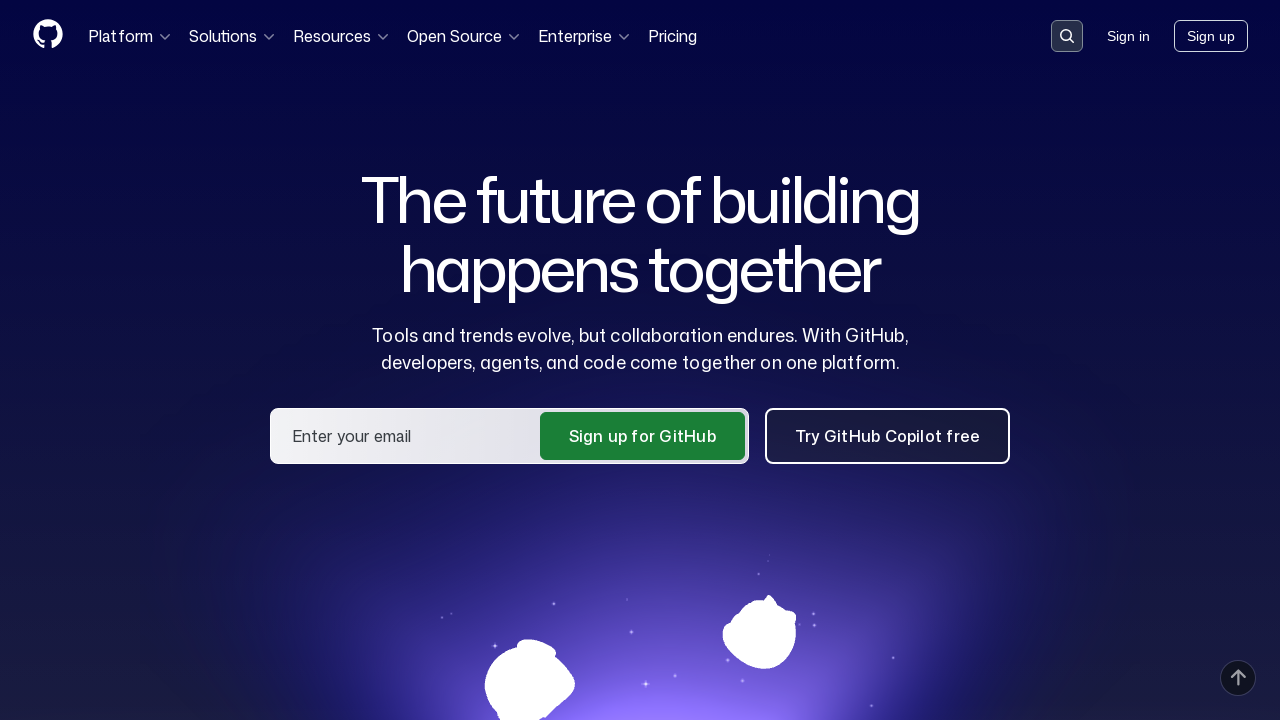

Navigated to GitHub homepage
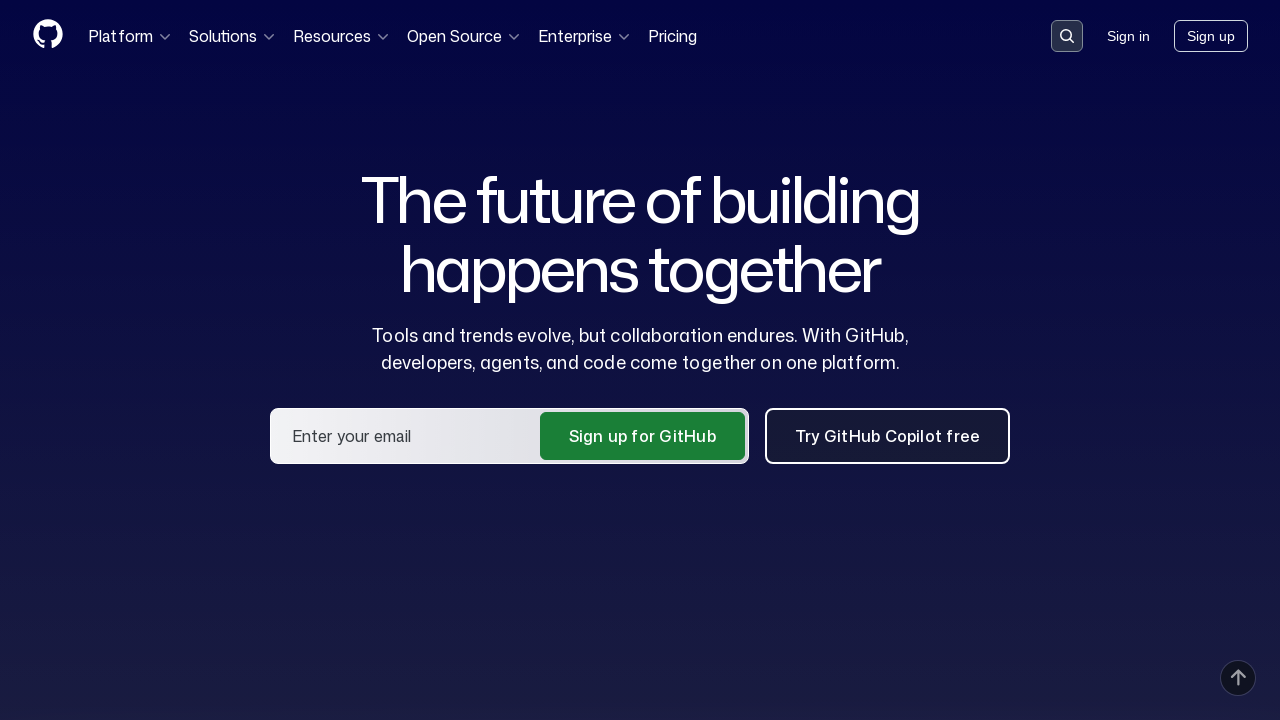

Verified page title contains 'GitHub'
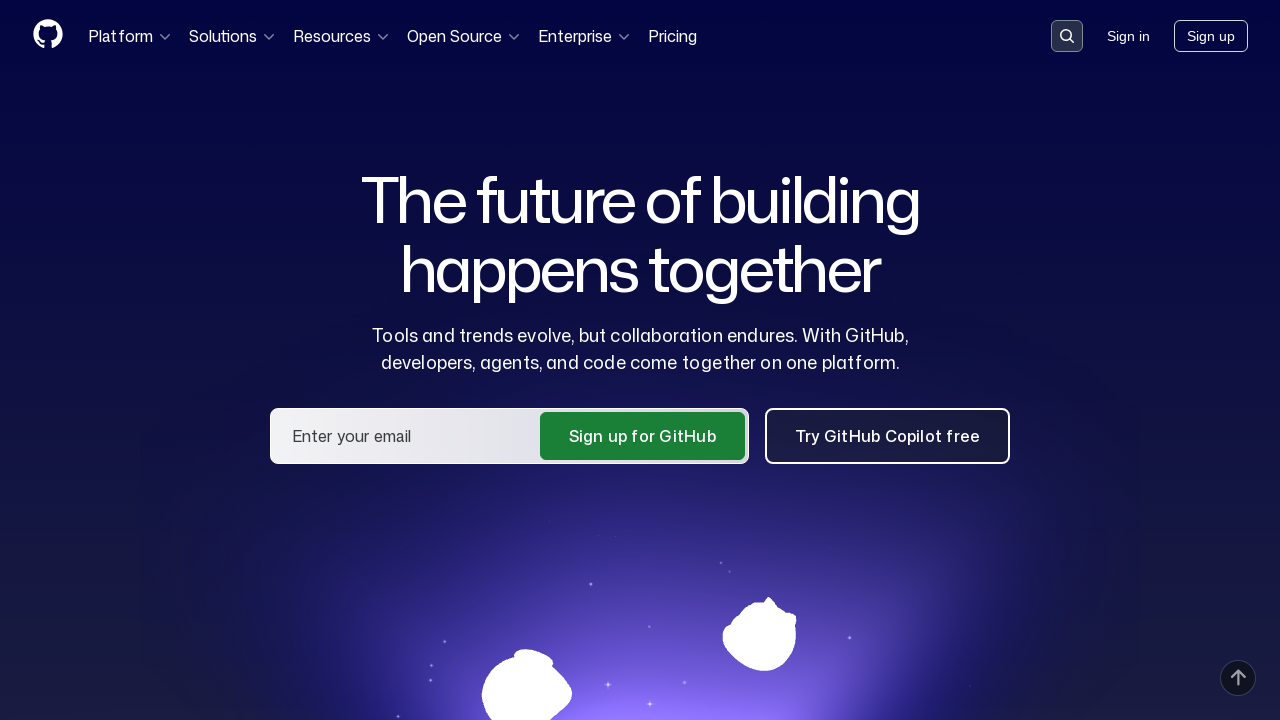

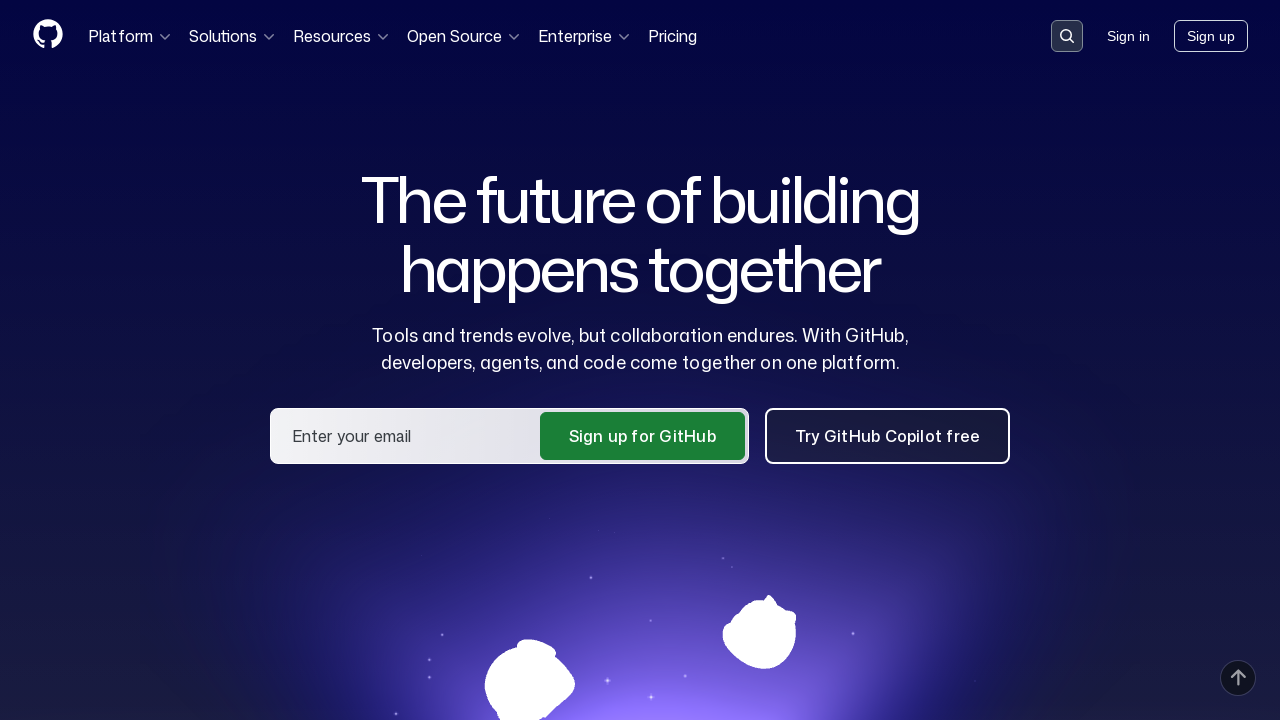